Tests JavaScript confirm dialog by triggering it and dismissing the alert

Starting URL: https://the-internet.herokuapp.com/javascript_alerts

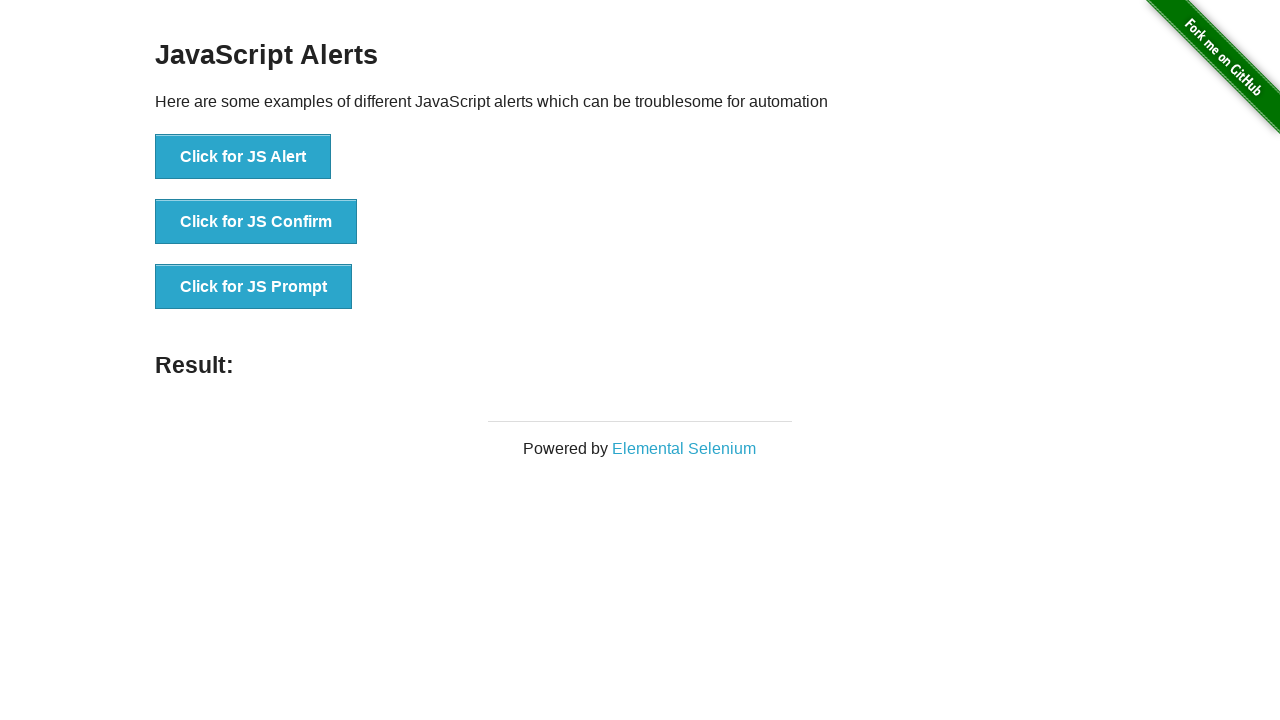

Clicked button to trigger JavaScript confirm dialog at (256, 222) on button[onclick='jsConfirm()']
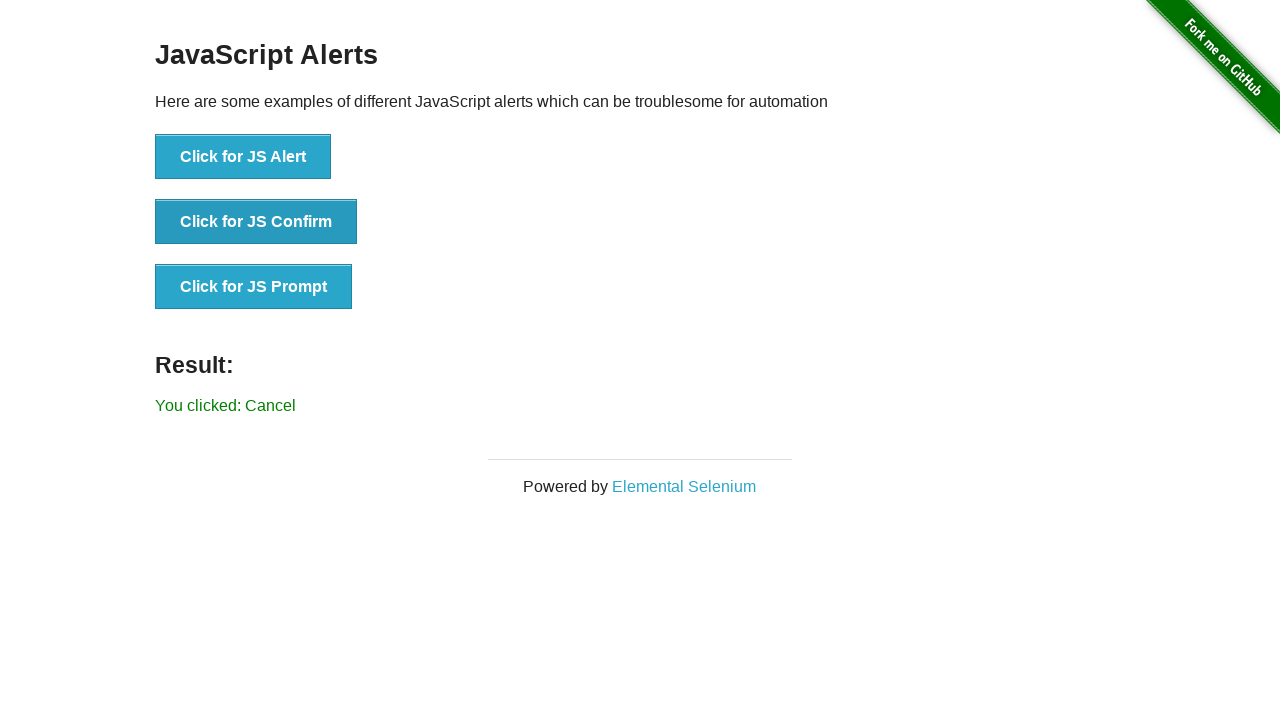

Set up dialog handler to dismiss the confirm dialog
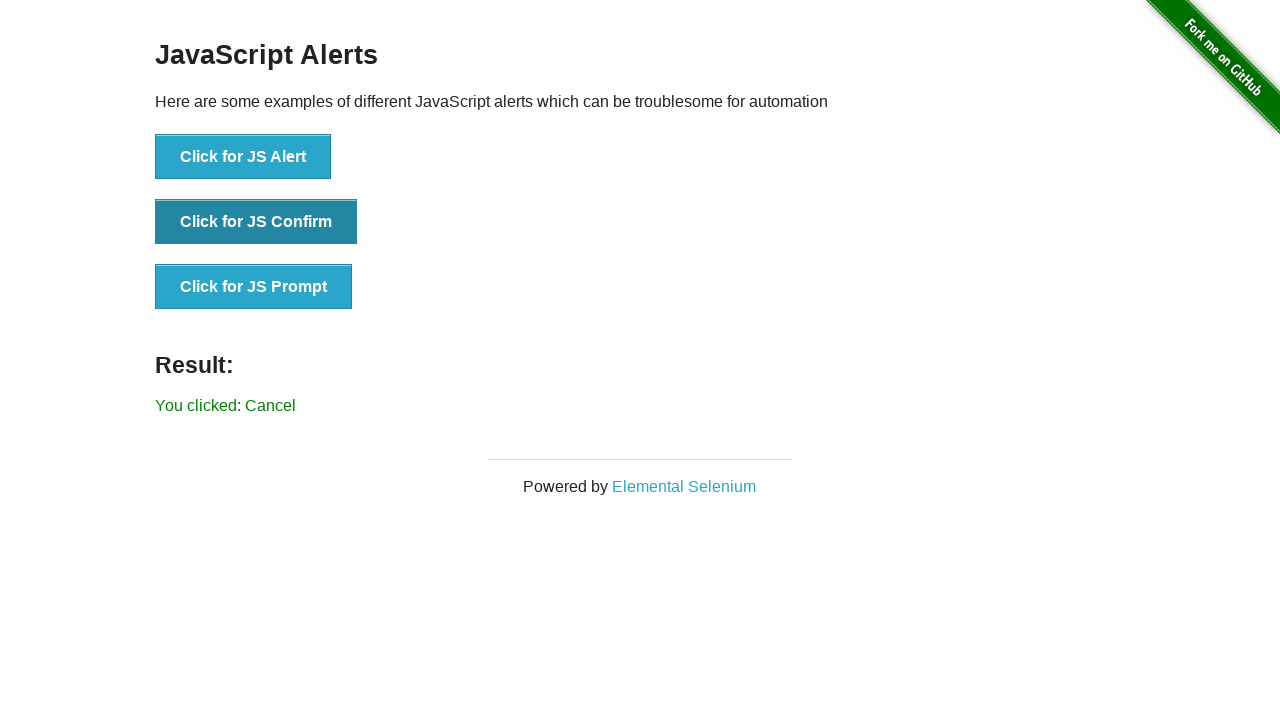

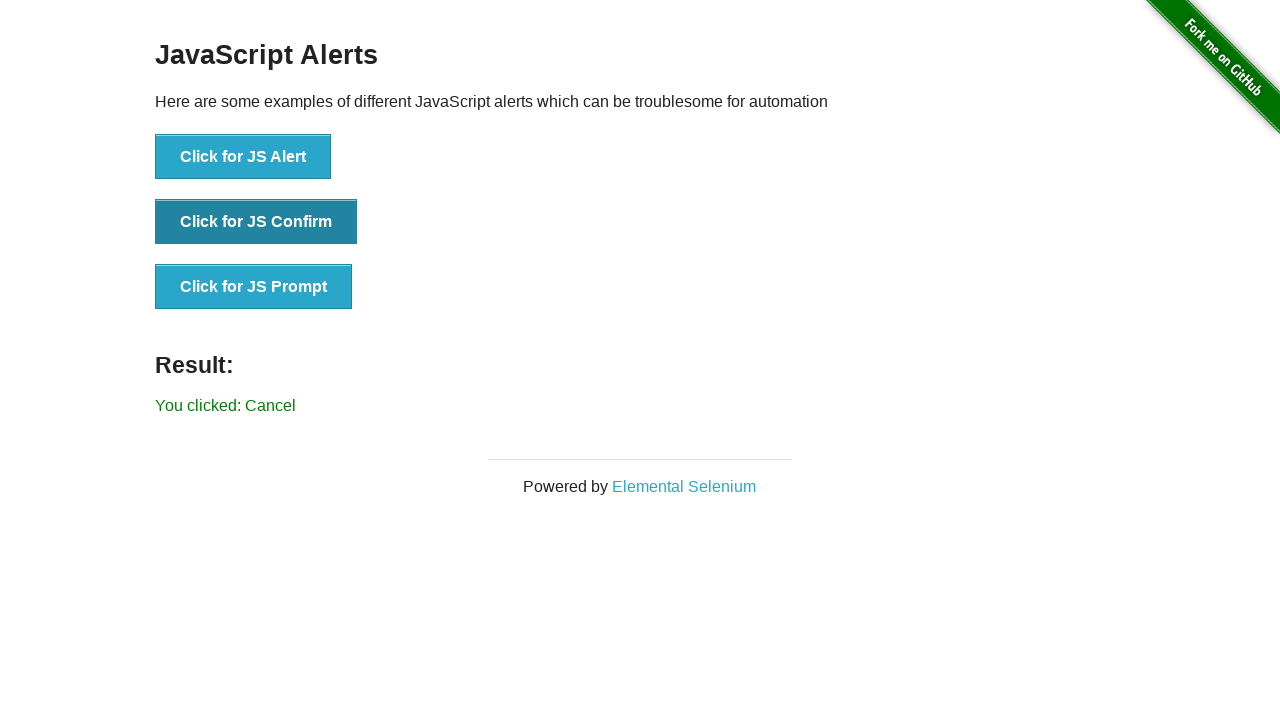